Tests interaction with nested iframes by filling input fields inside both an outer frame and an inner frame.

Starting URL: https://letcode.in/frame

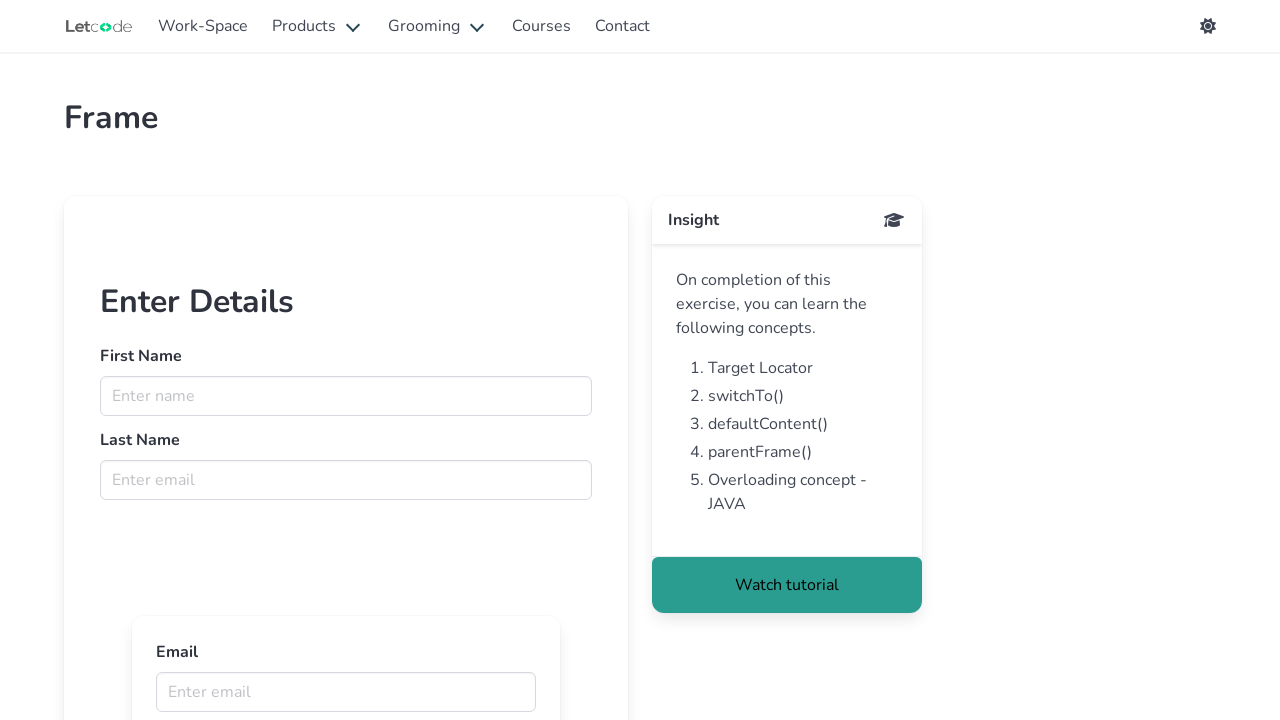

Retrieved first frame by name 'firstFr'
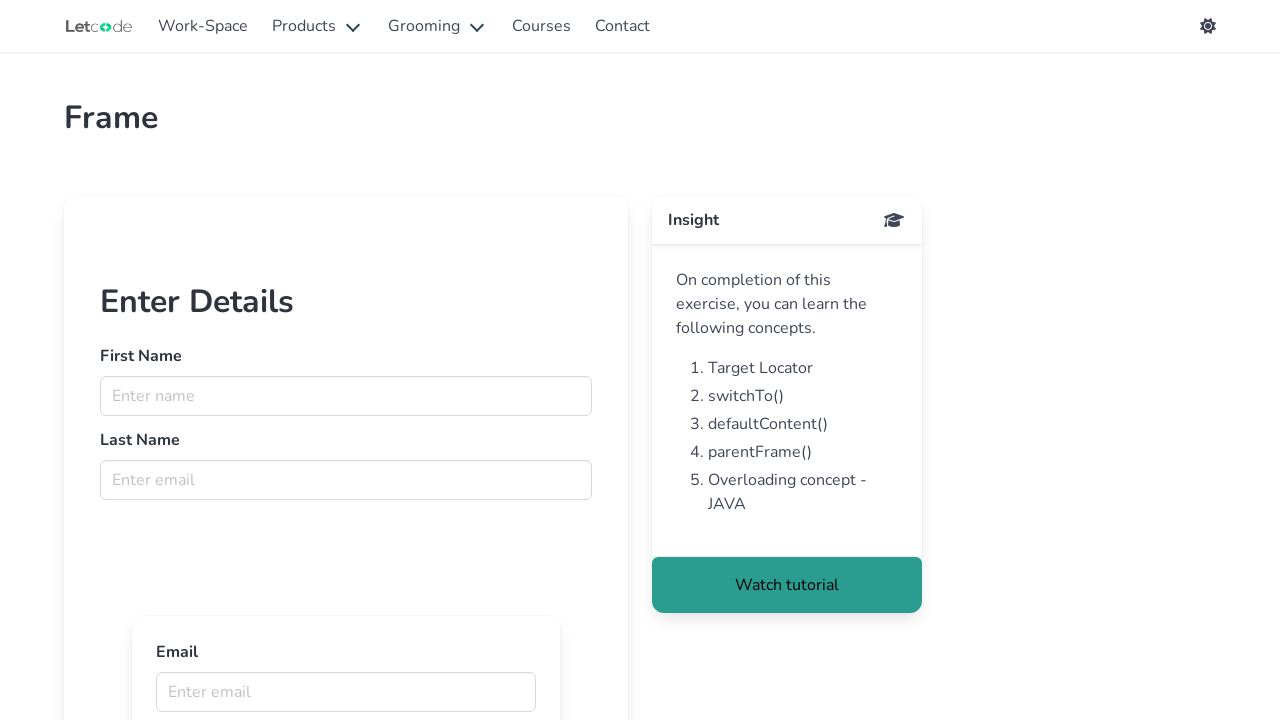

Filled name field in first frame with 'JohnDoe' on xpath=//input[@placeholder="Enter name"]
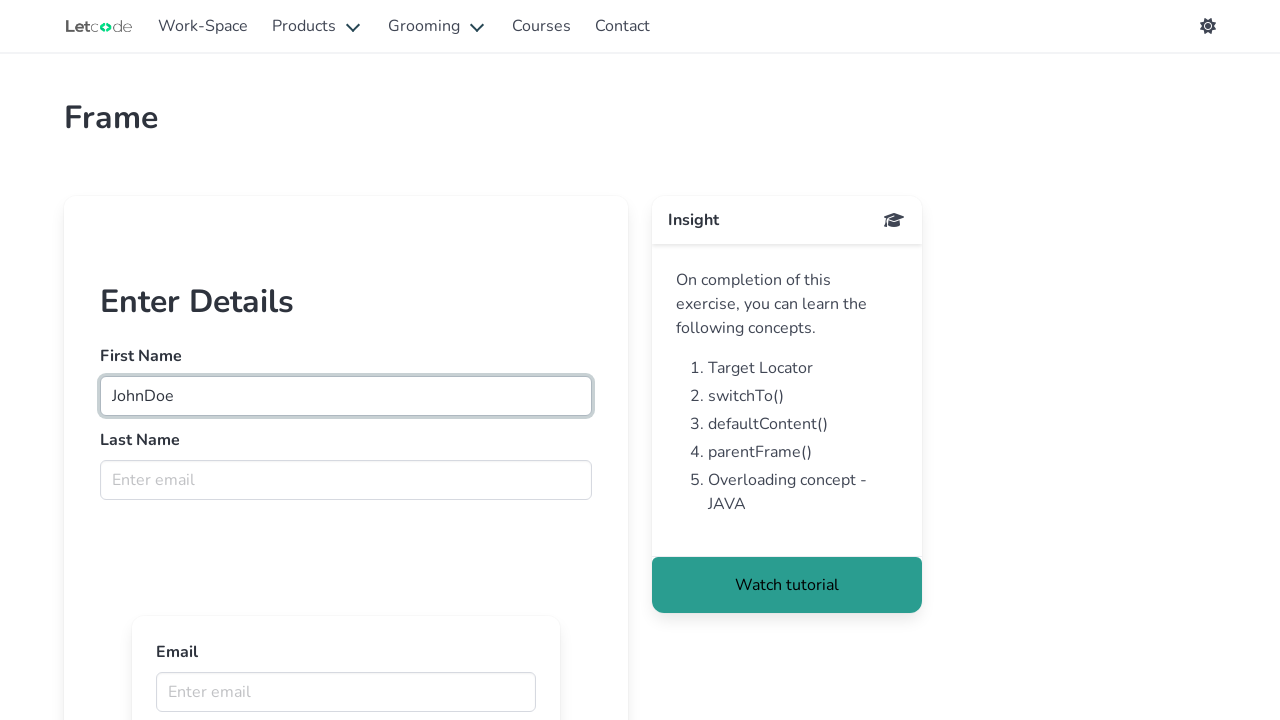

Filled email field in first frame with 'john.doe@example.com' on xpath=//label[text()="Last Name"]/following::input[@placeholder="Enter email"]
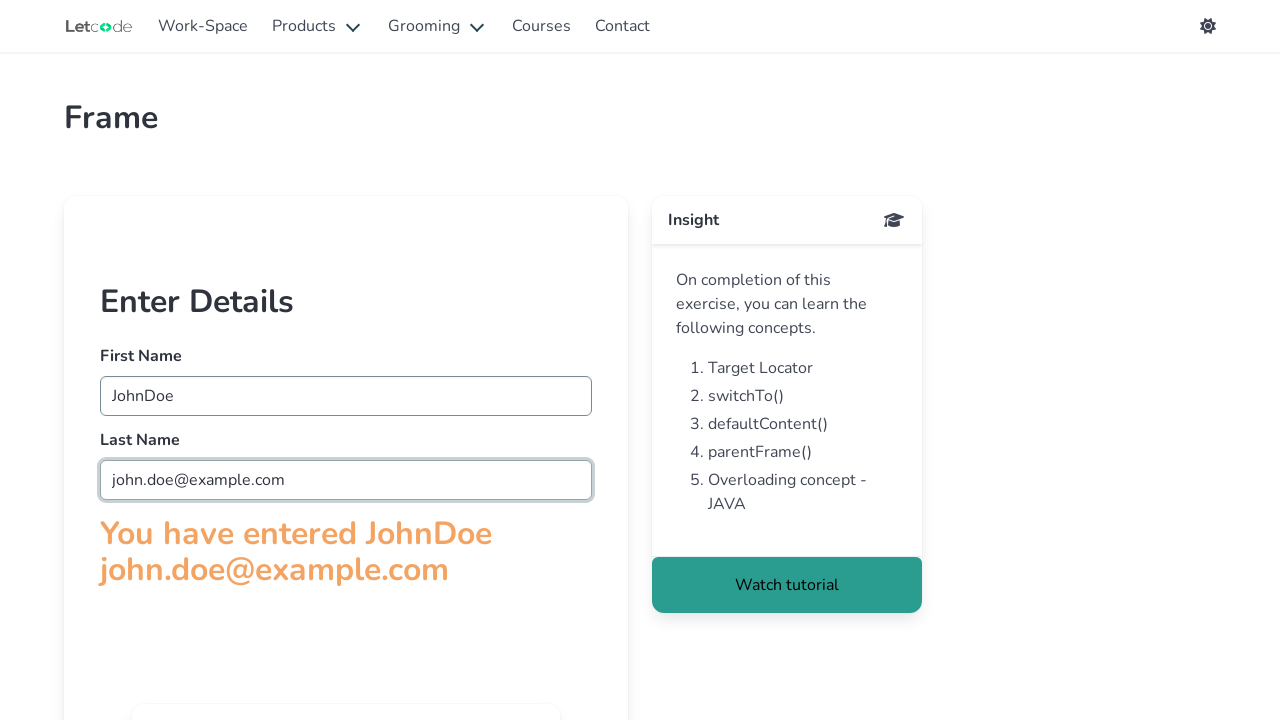

Retrieved inner frame by URL 'https://letcode.in/innerframe'
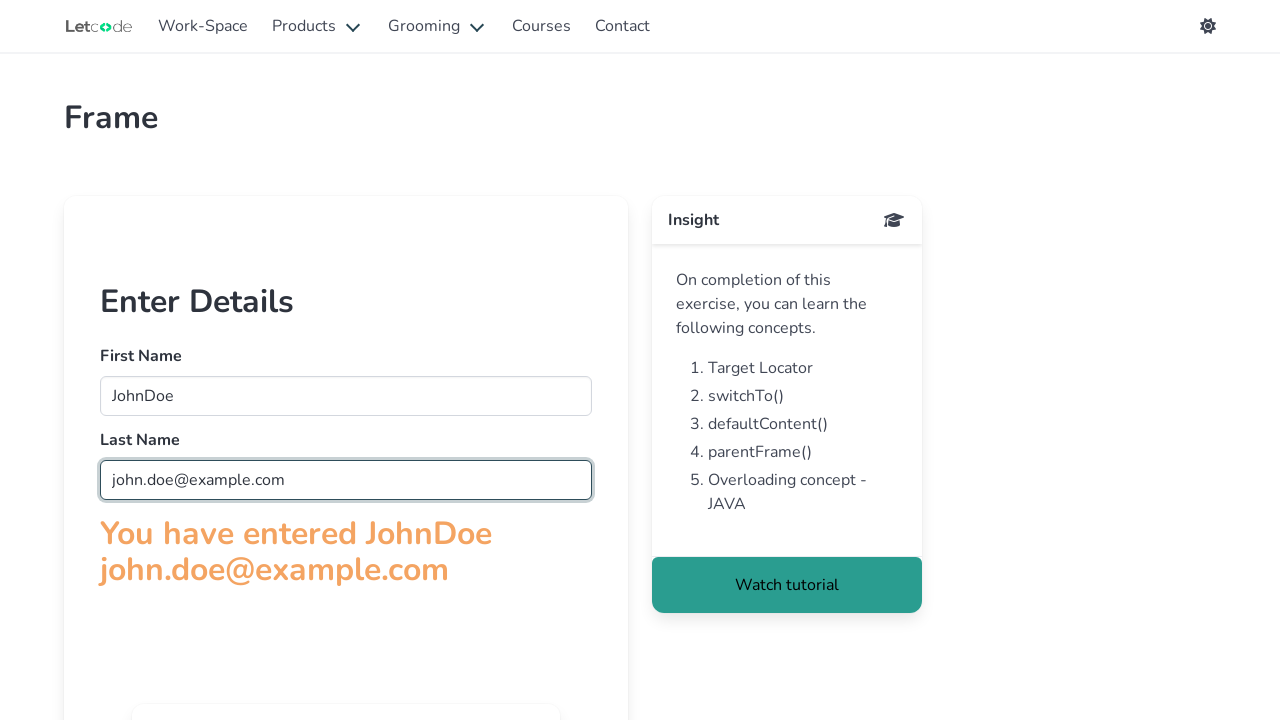

Filled email field in inner frame with 'inner.user@example.com' on xpath=//label[text()="Email"]/following::input[@placeholder="Enter email"]
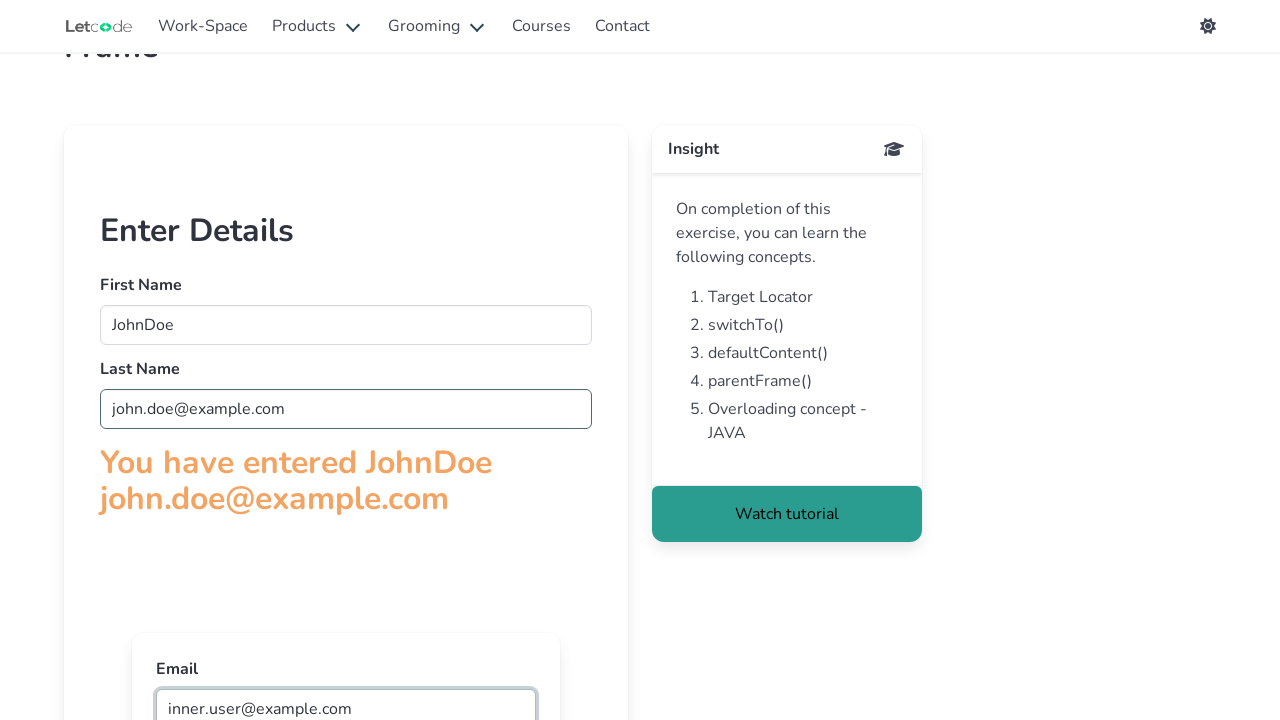

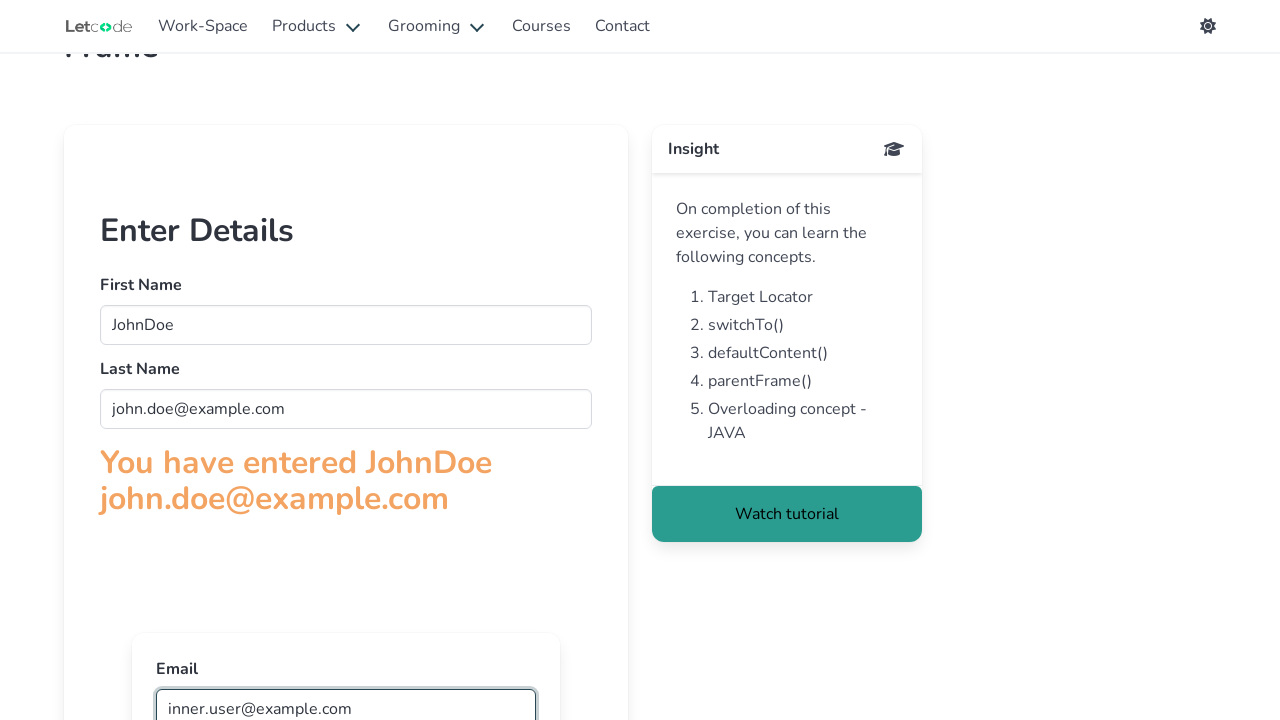